Tests drag and drop functionality by dragging an element to a drop target

Starting URL: https://www.qa-practice.com/elements/dragndrop/boxes

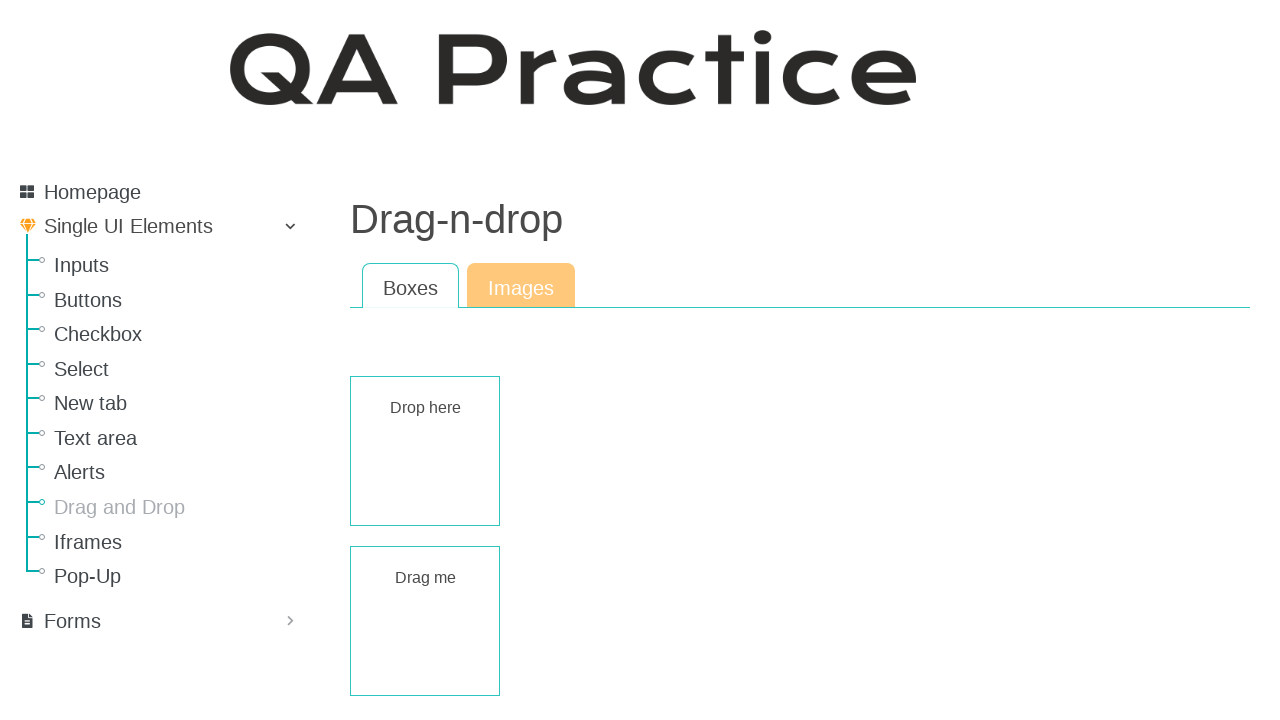

Located draggable element with id 'rect-draggable'
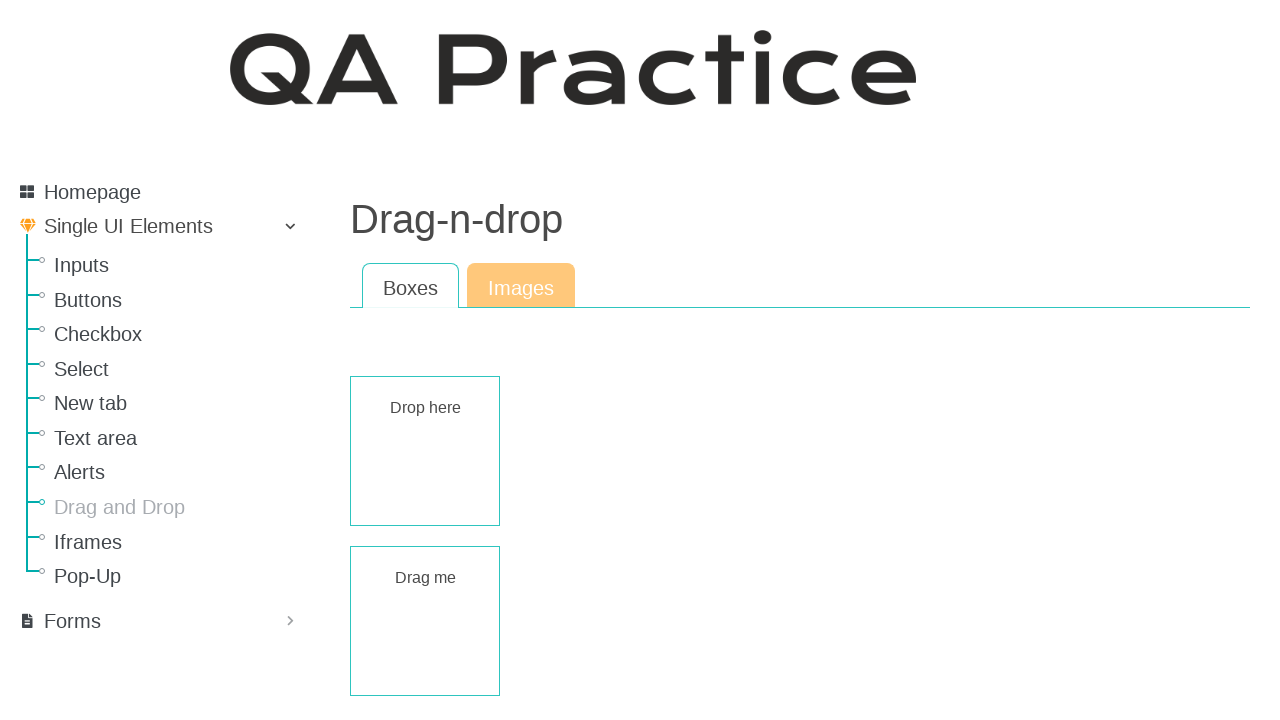

Located droppable element with id 'rect-droppable'
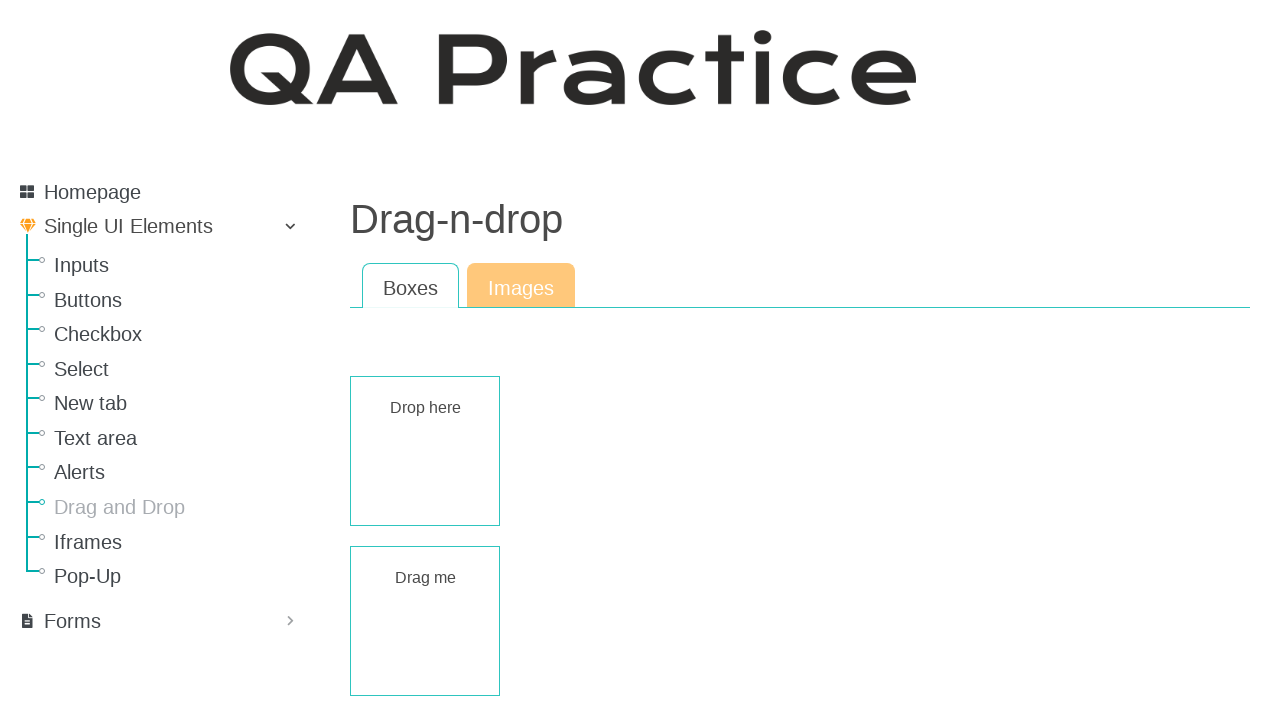

Dragged element to drop target successfully at (425, 451)
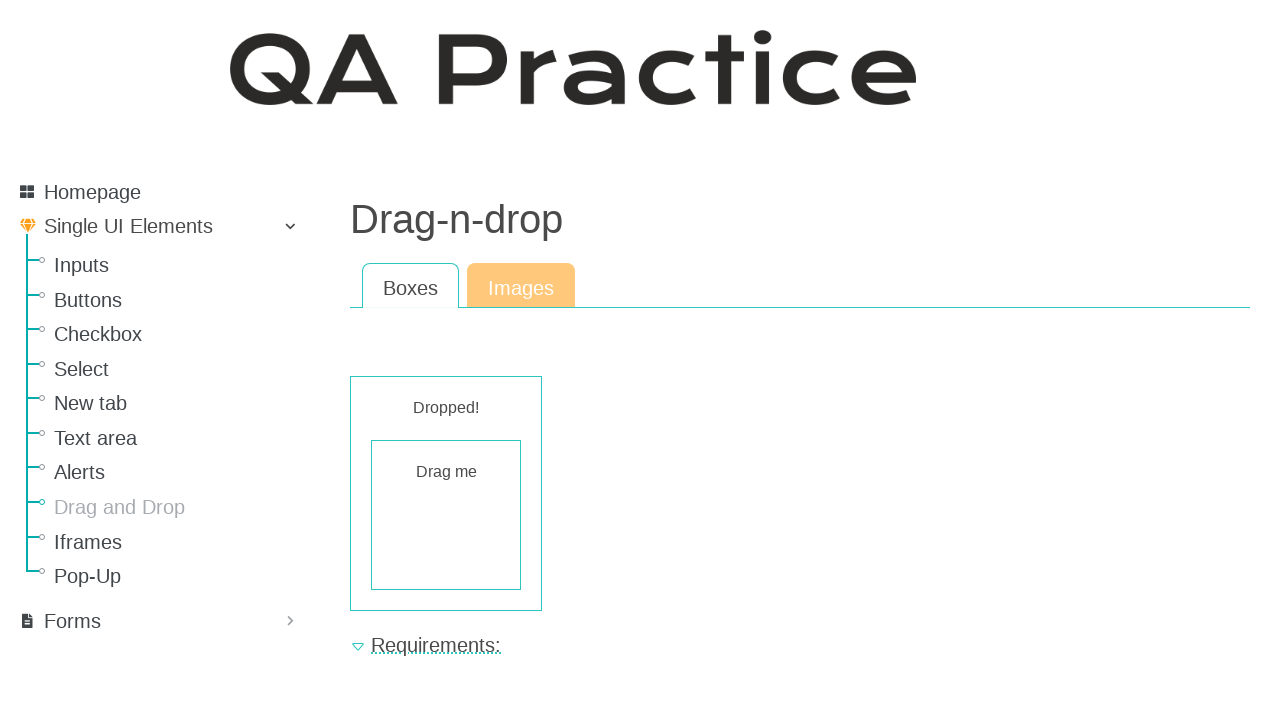

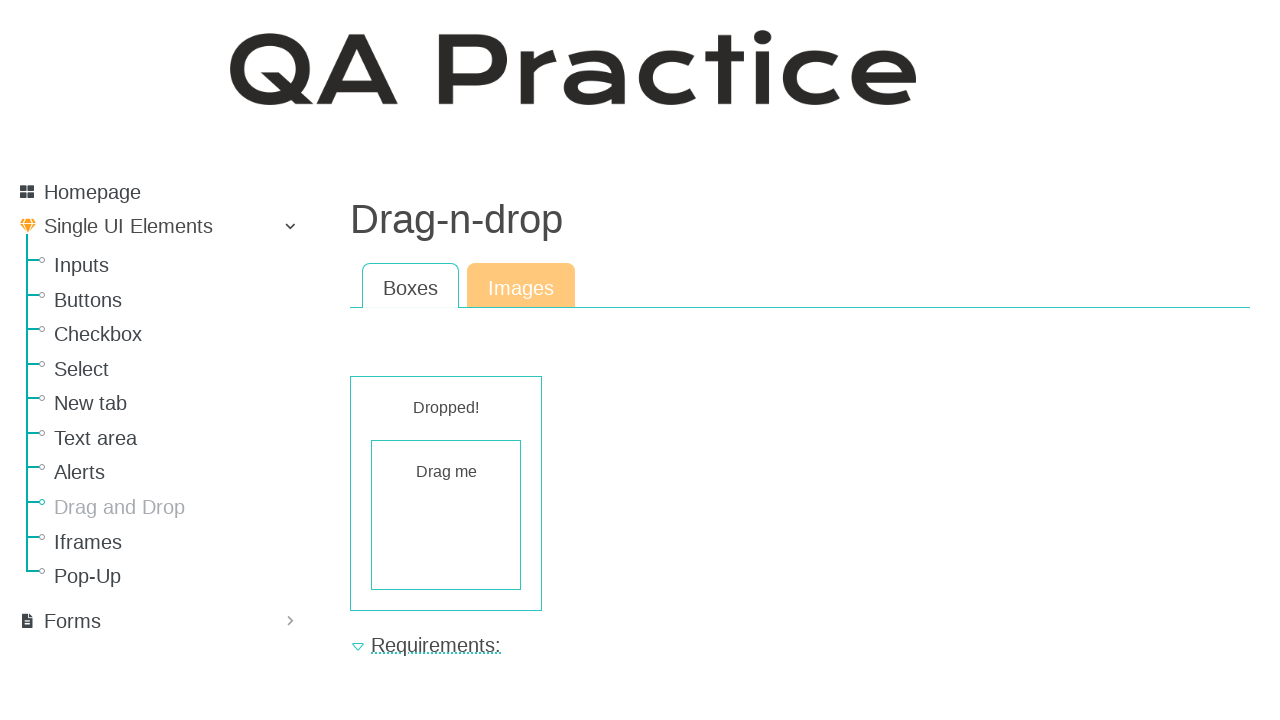